Tests death dice mechanic across multiple rounds with player winning consistently

Starting URL: http://100percentofthetimehotspaghetti.com/dice.html

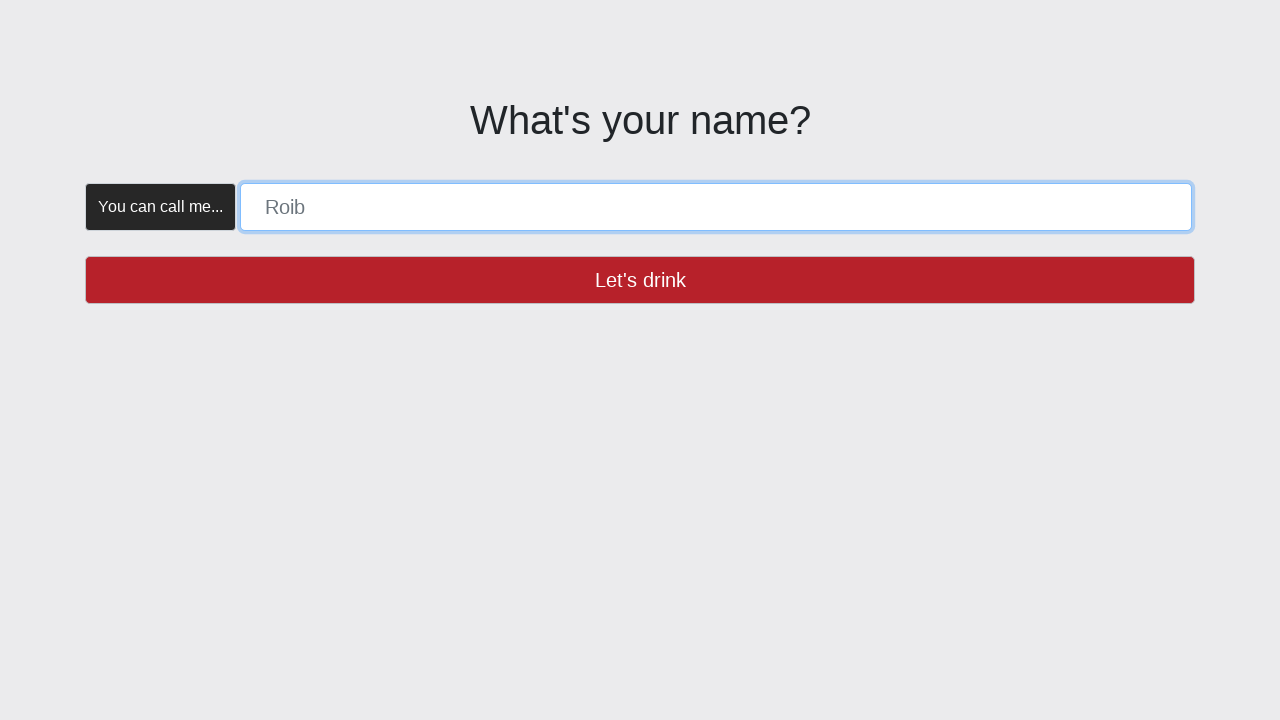

Set default timeout to 5000ms
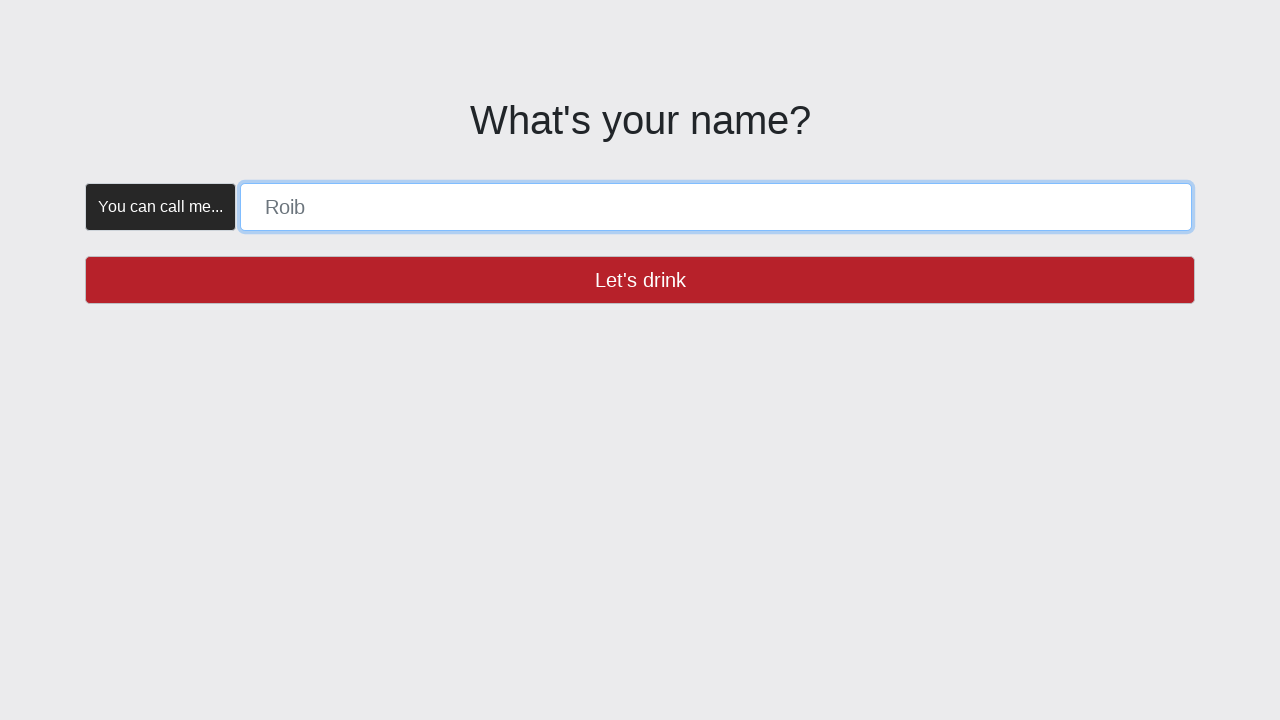

Located name form input
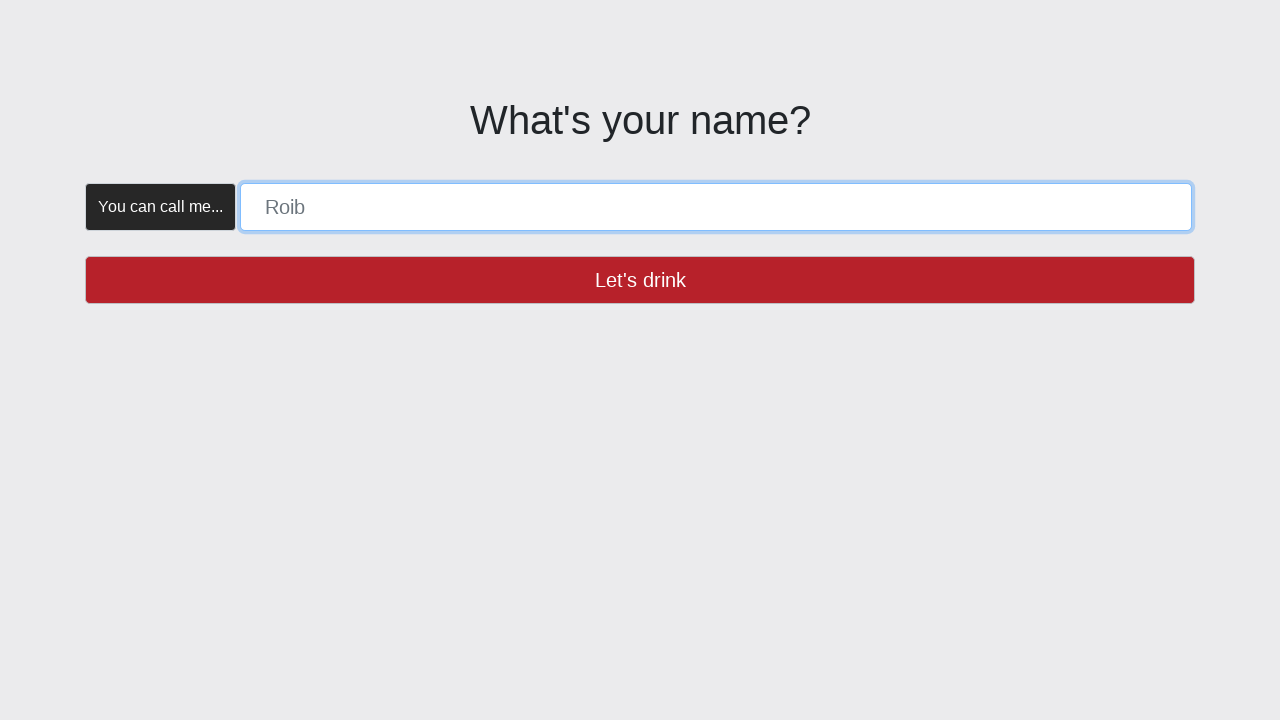

Located 'Let's drink' button
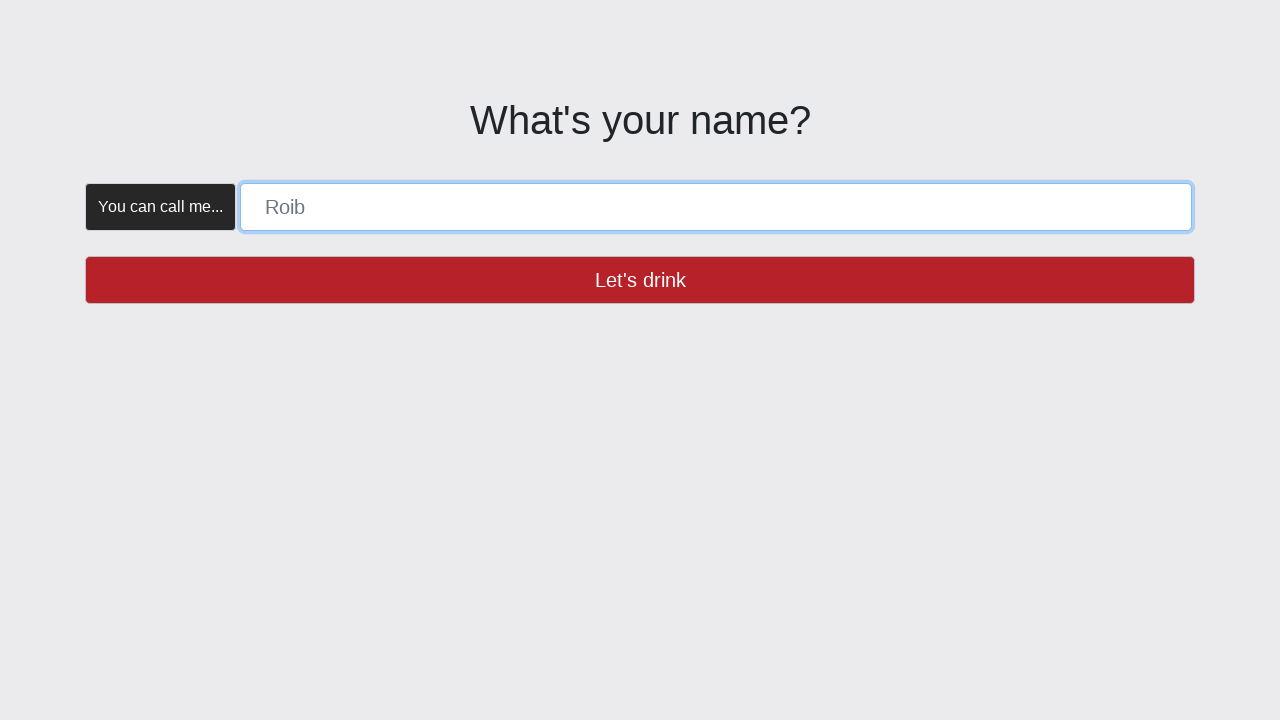

Located 'Create' button
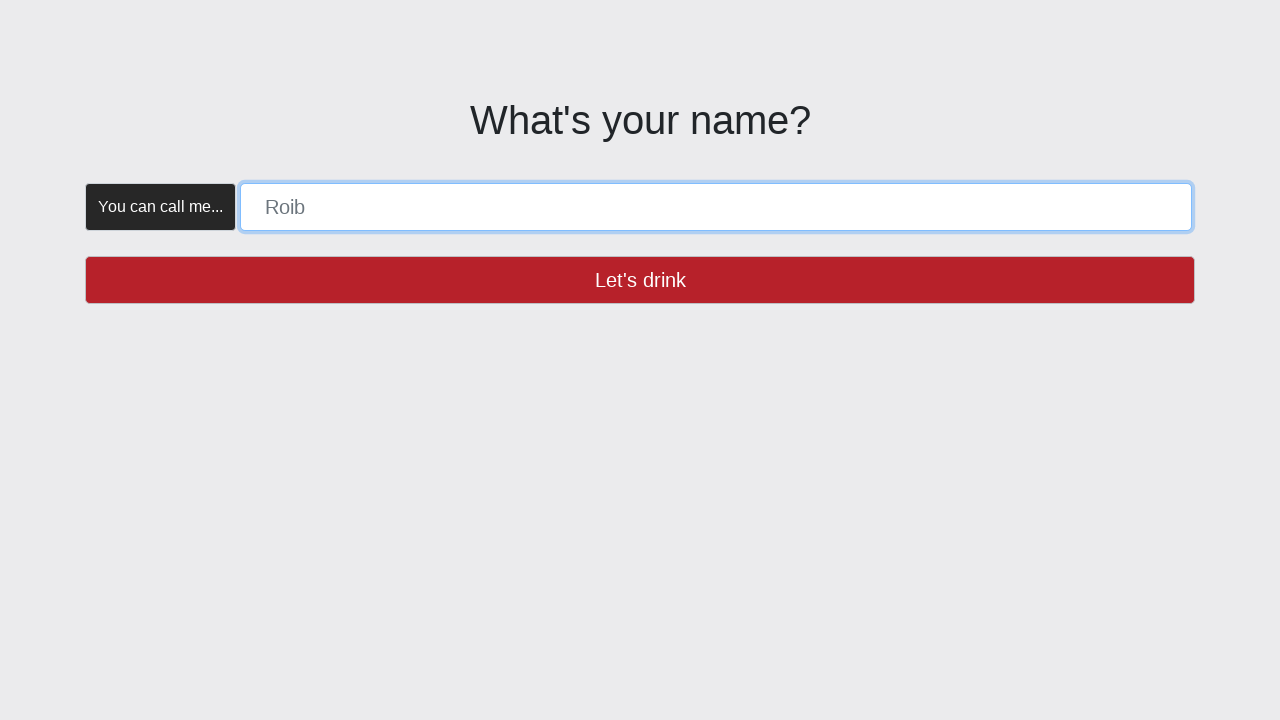

Located 'New Round' button
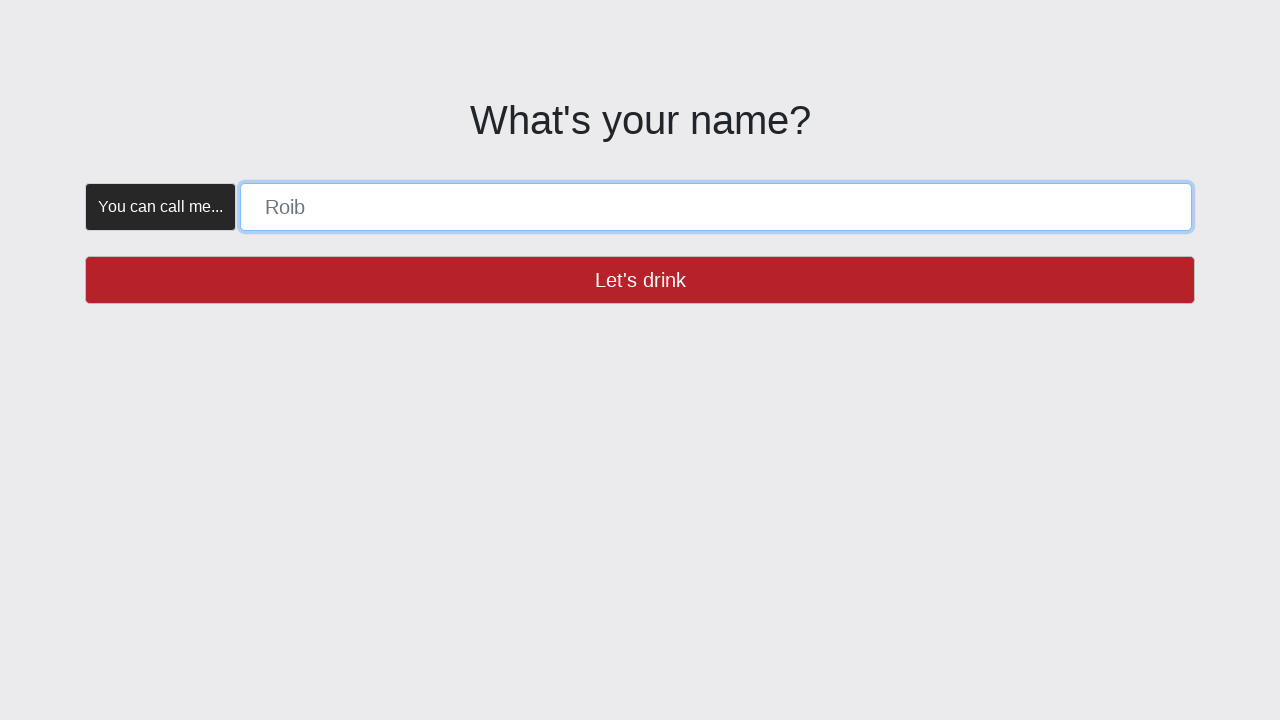

Located 'Roll Dice' button
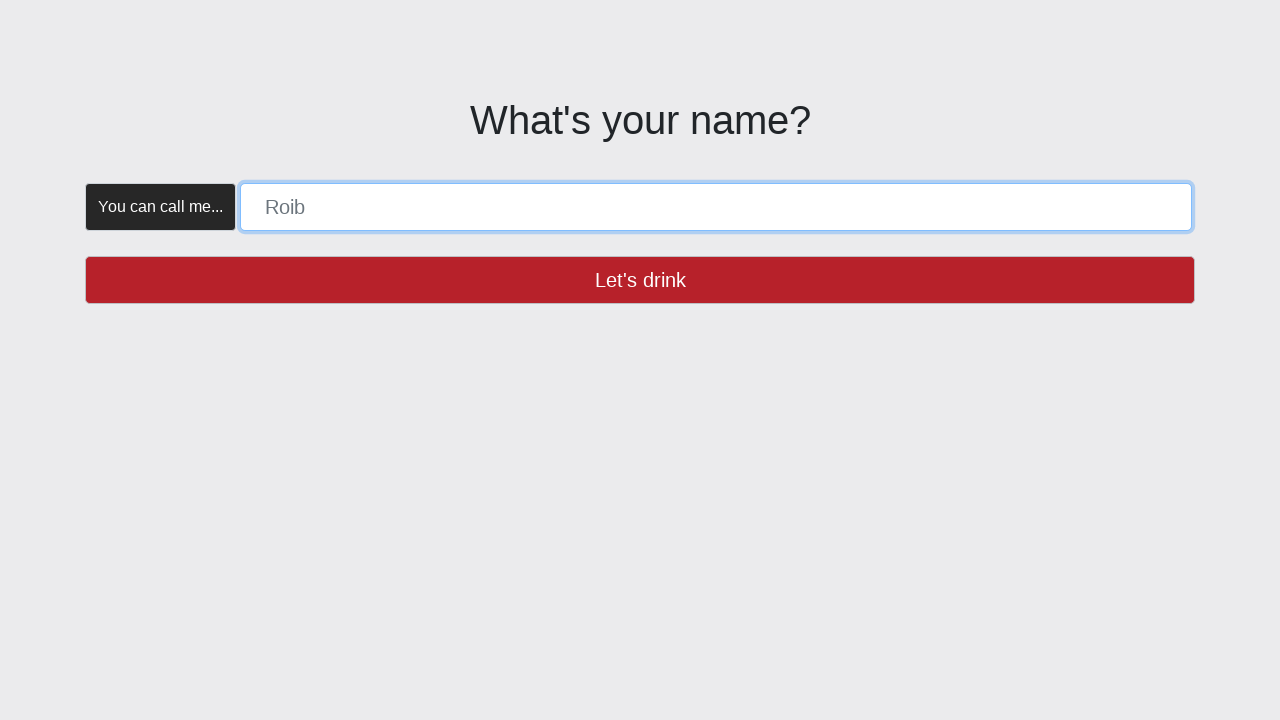

Trial click on 'Let's drink' button at (640, 280) on button >> internal:has-text="Let's drink"i
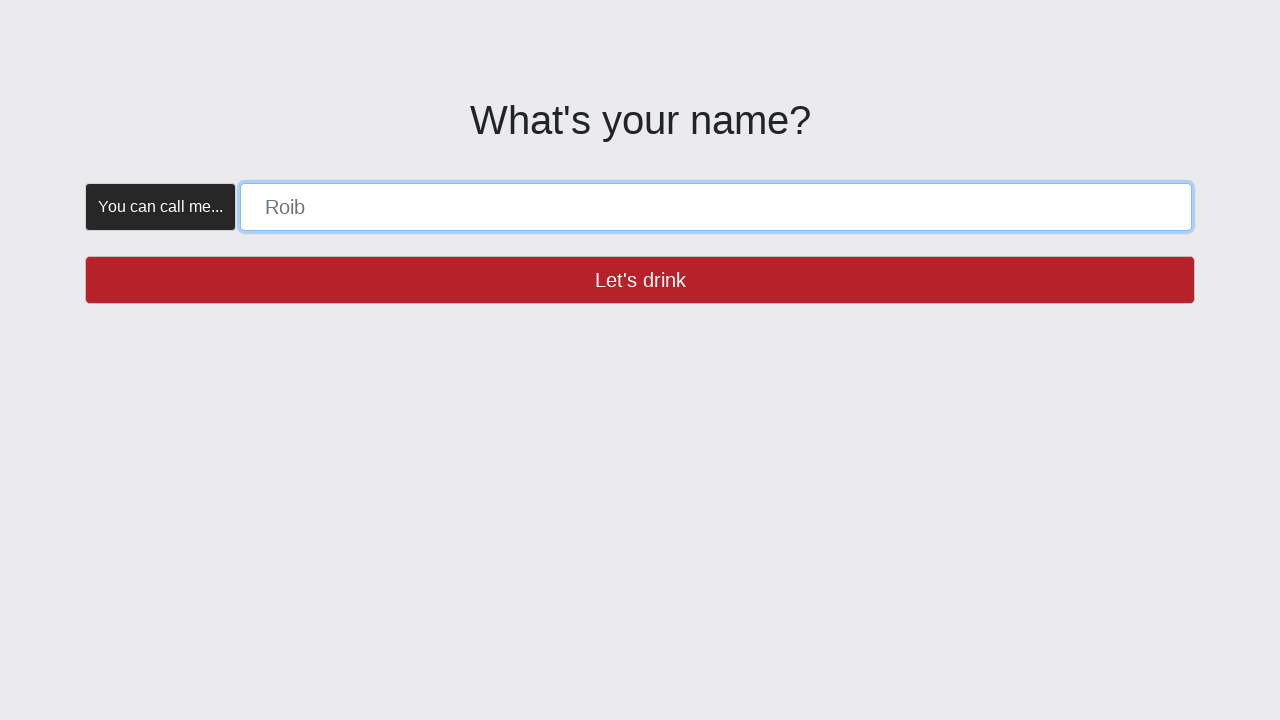

Filled name form with 'ABOVE_AVERAGE_JOE' on [placeholder="Roib"]
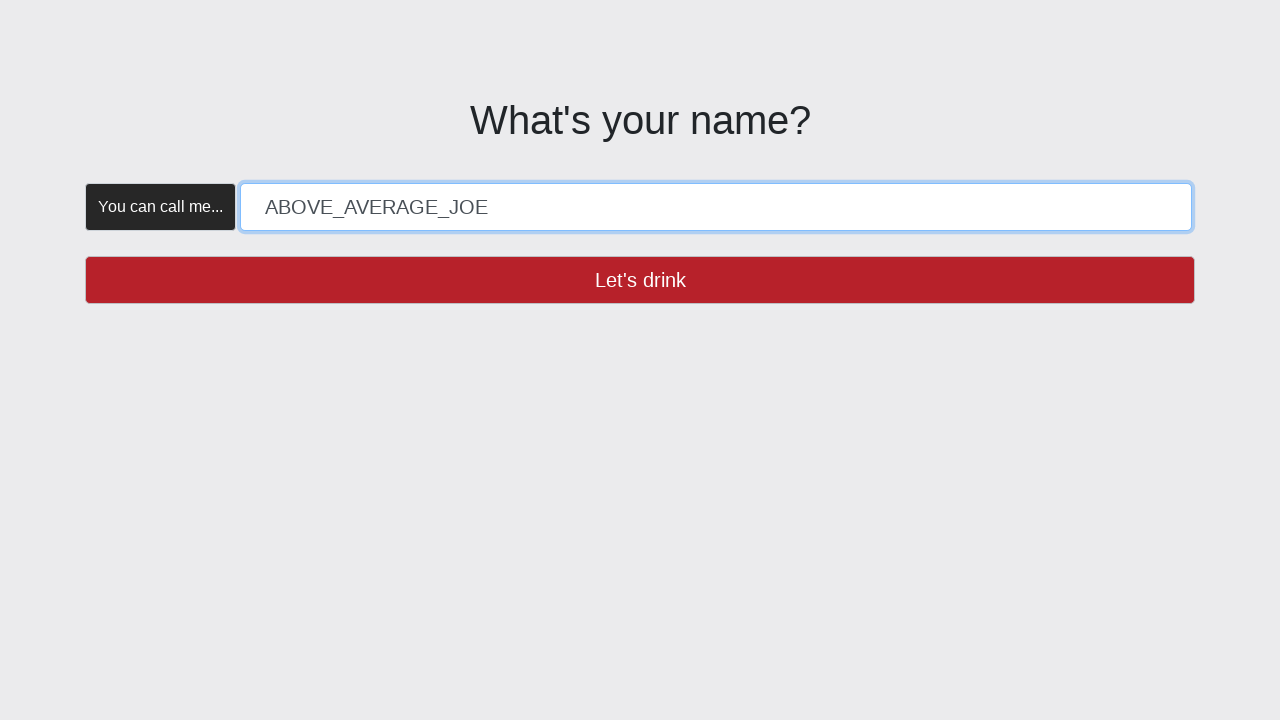

Clicked 'Let's drink' button to proceed with player name at (640, 280) on button >> internal:has-text="Let's drink"i
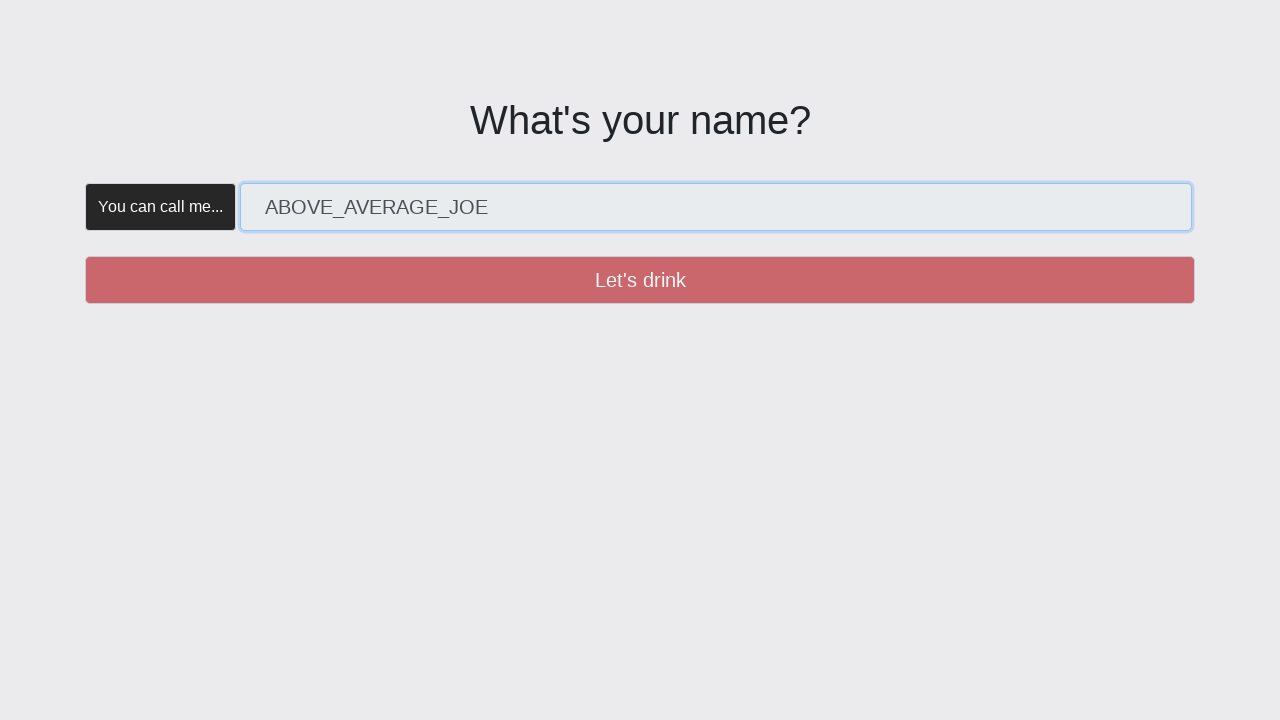

Trial click on 'Create' button at (355, 182) on button >> internal:has-text="Create"i
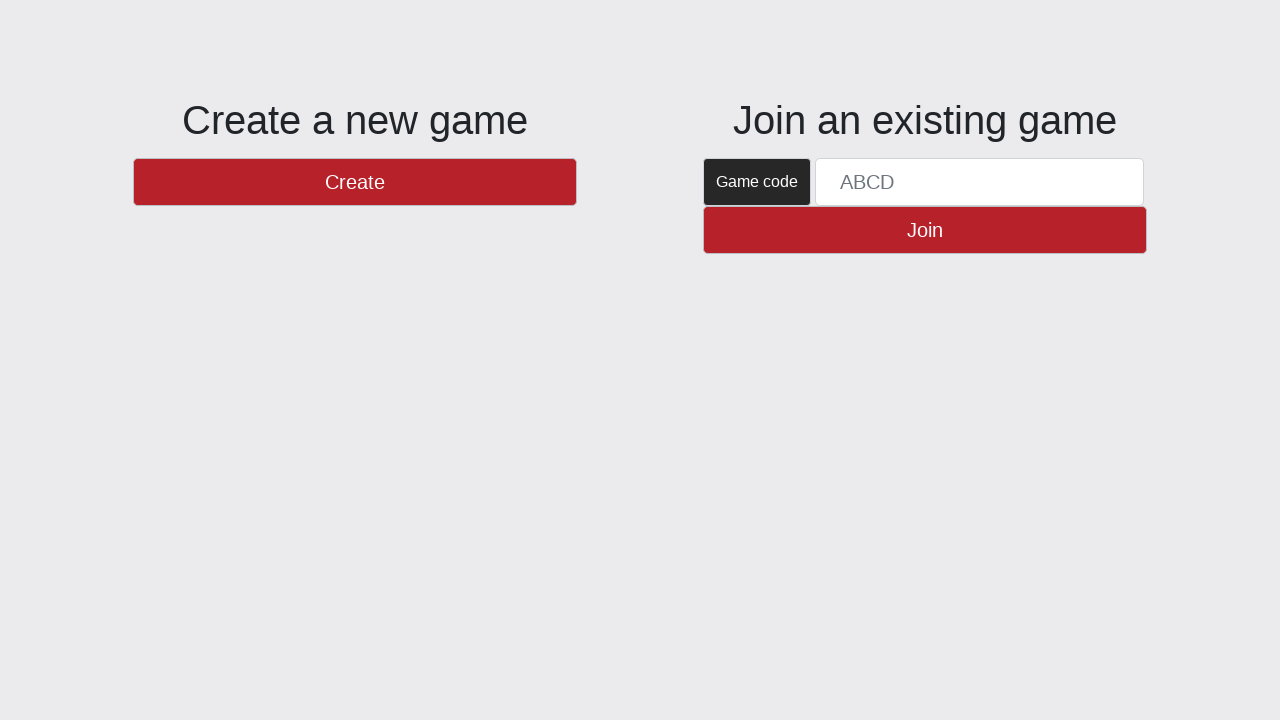

Clicked 'Create' button to create new game at (355, 182) on button >> internal:has-text="Create"i
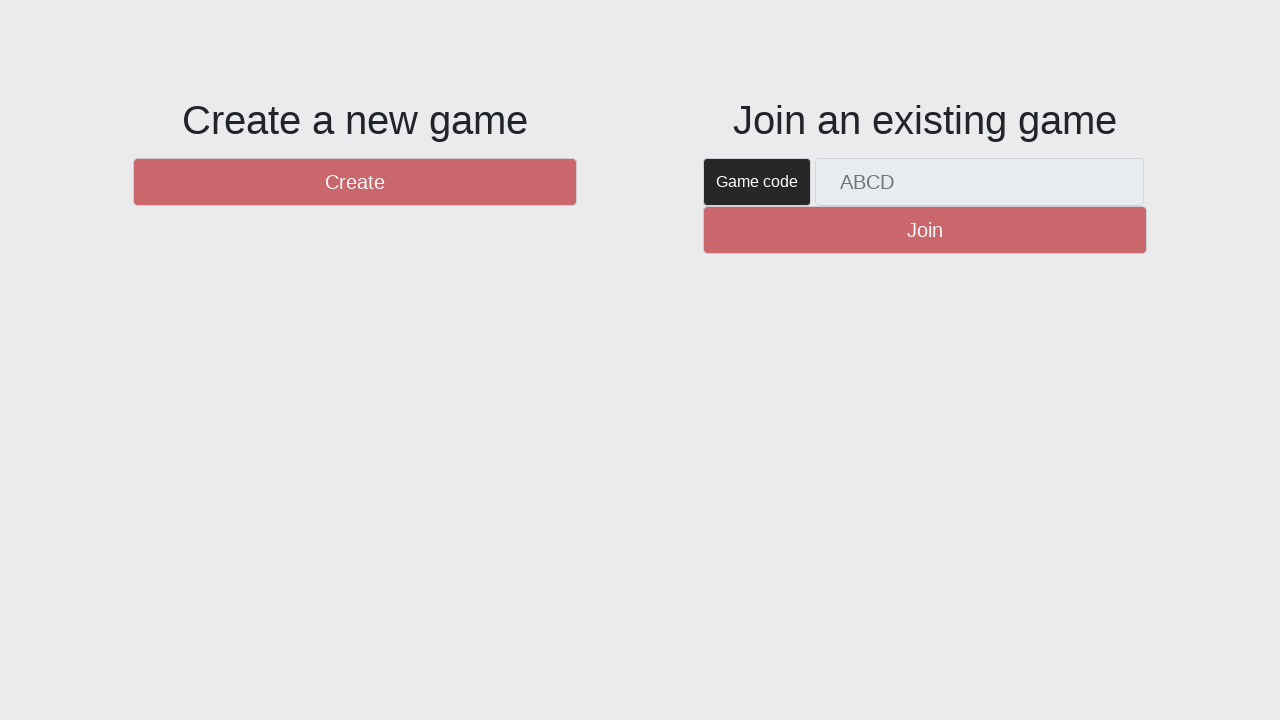

Trial click on 'New Round' button for round 1 at (1108, 652) on #btnNewRound
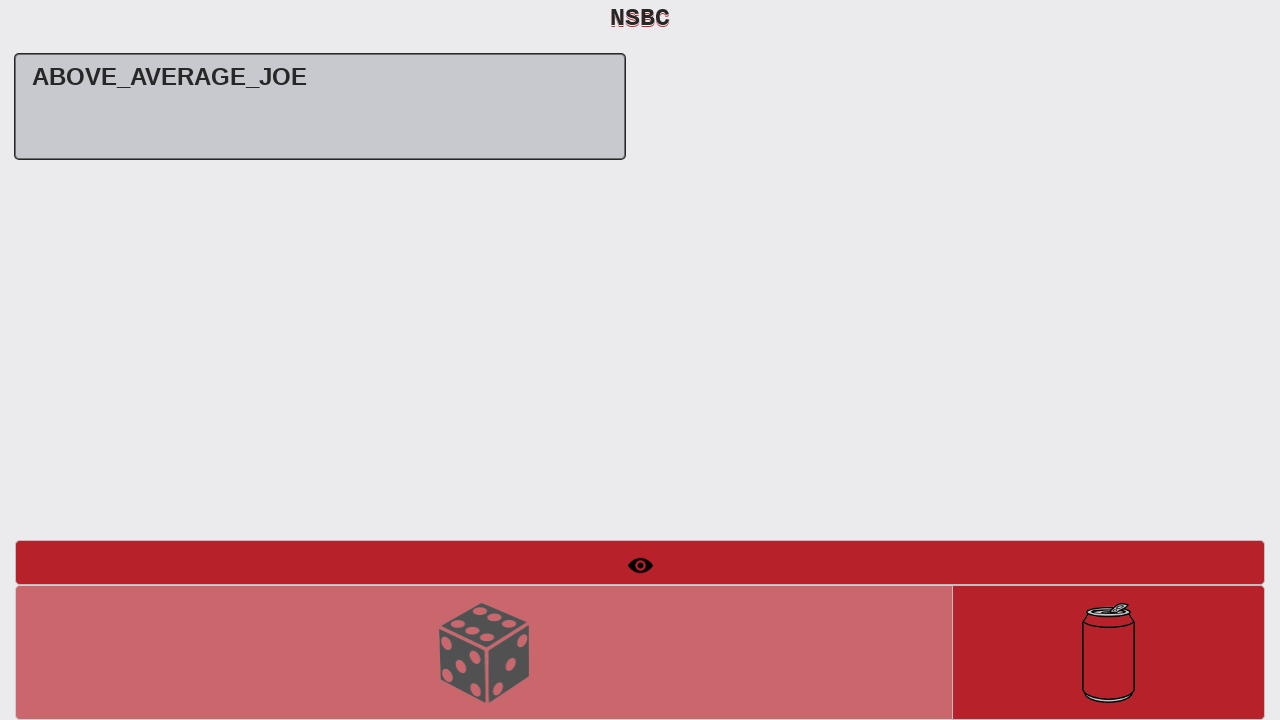

Clicked 'New Round' to start round 1 at (1108, 652) on #btnNewRound
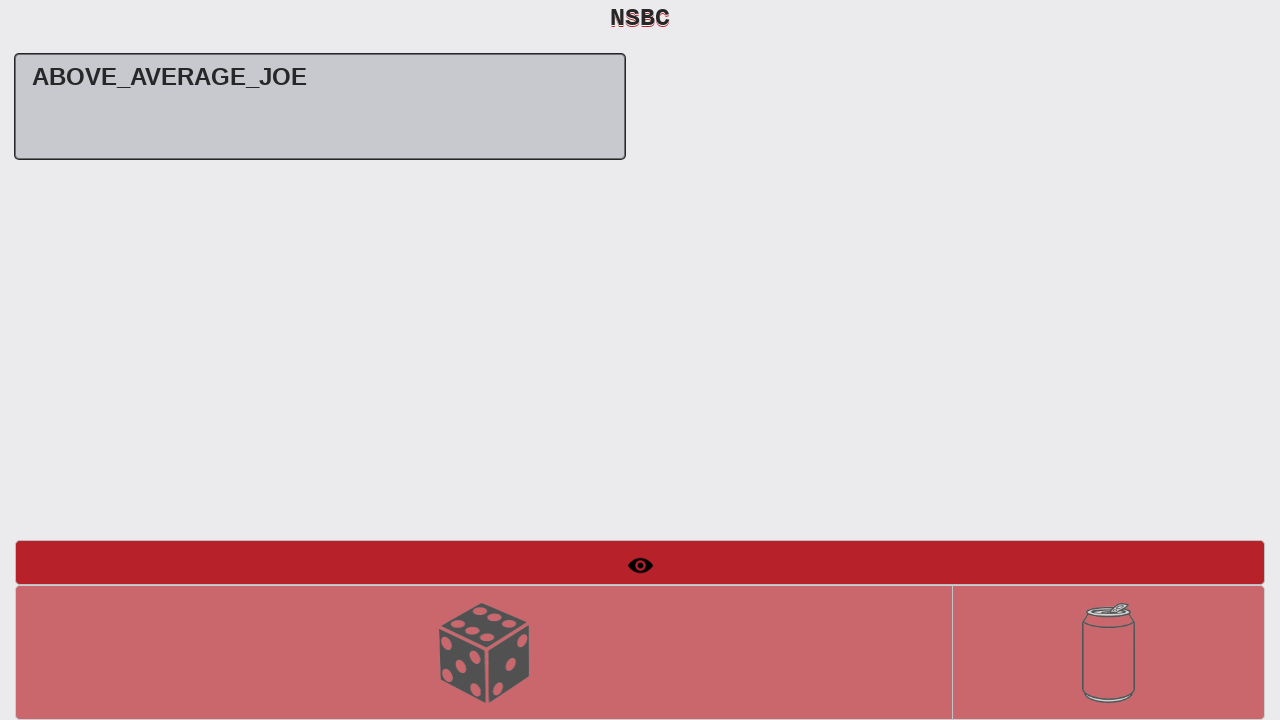

Trial click on 'Roll Dice' button in round 1 at (484, 652) on #btnRollDice
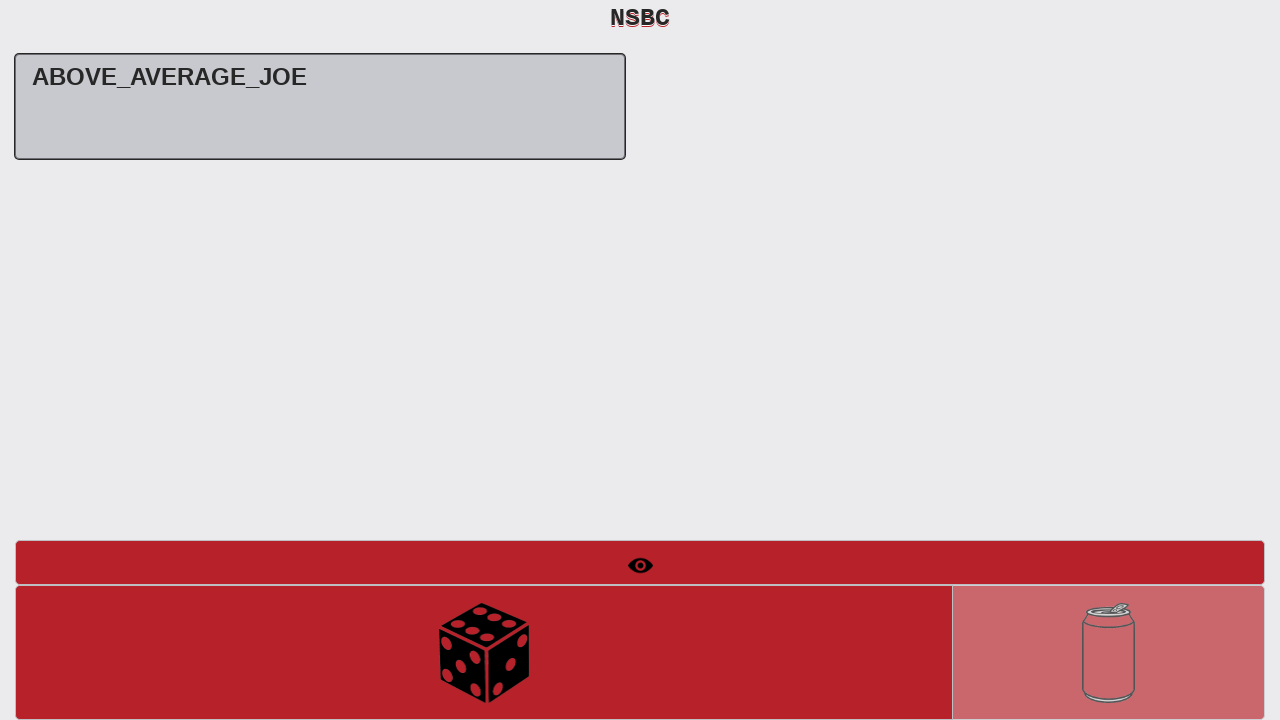

Clicked 'Roll Dice' to roll in round 1 at (484, 652) on #btnRollDice
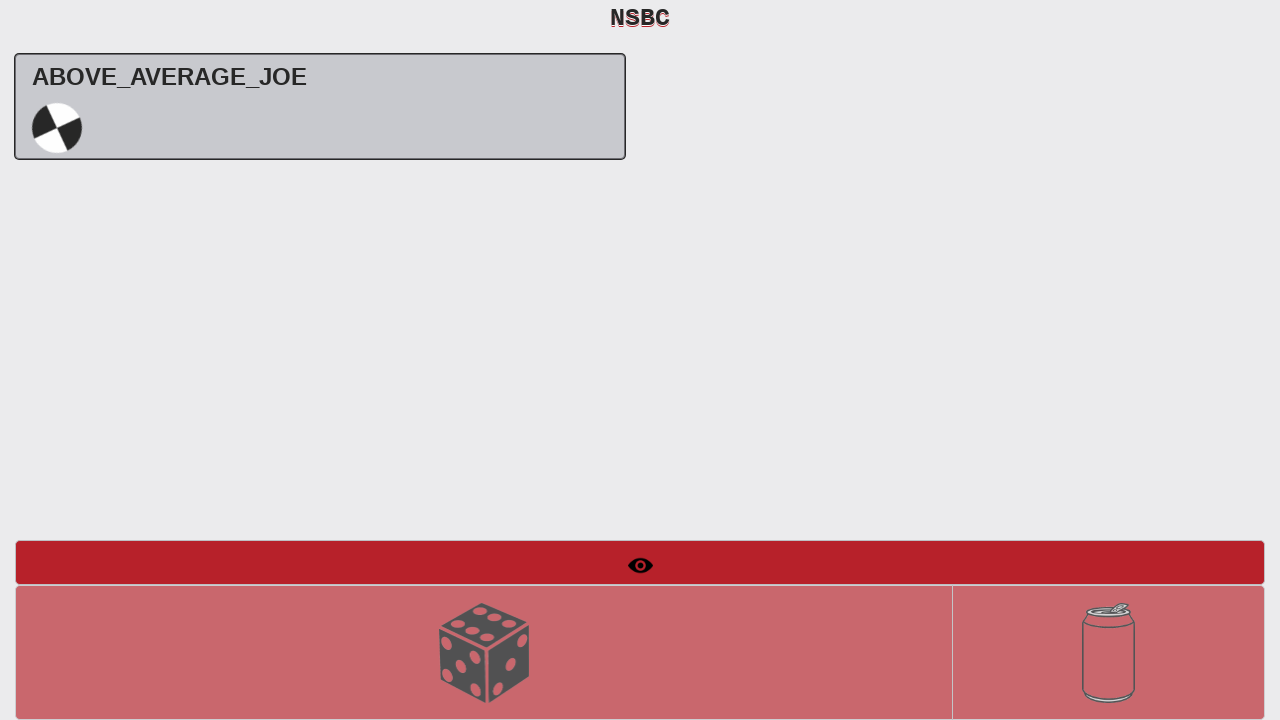

Trial click on 'New Round' button to end round 1 at (1108, 652) on #btnNewRound
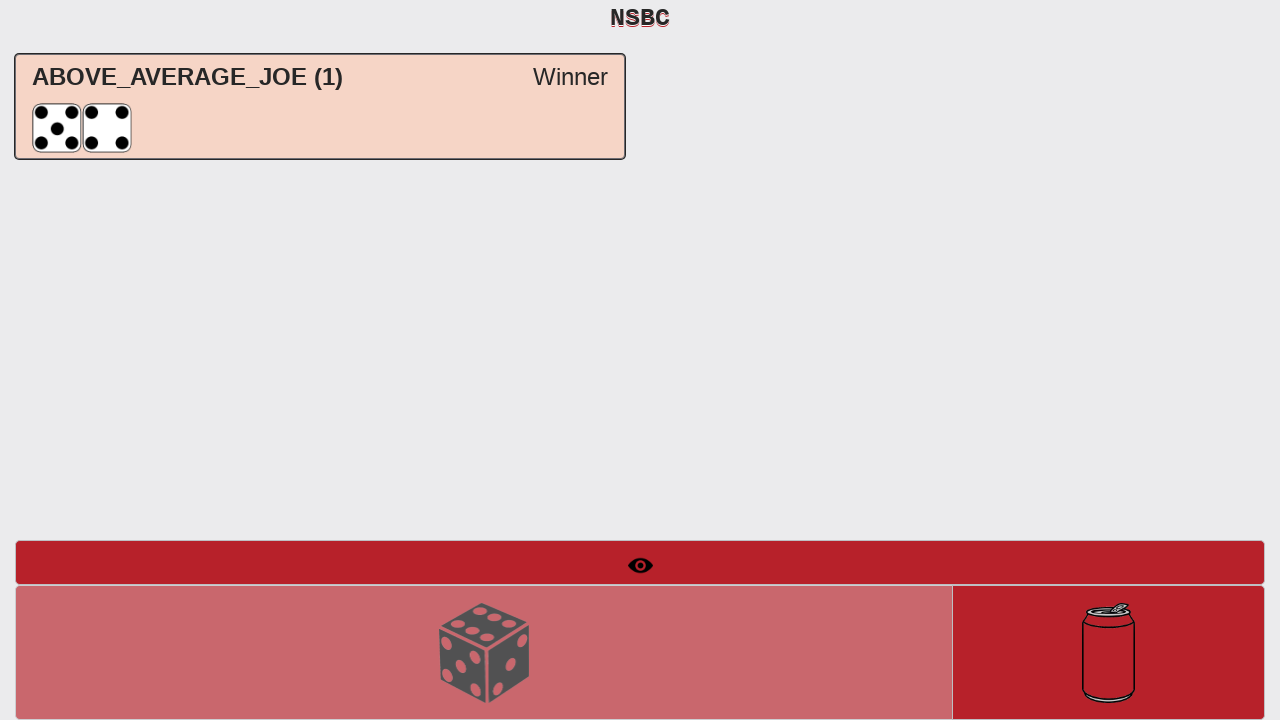

Verified ABOVE_AVERAGE_JOE won round 1
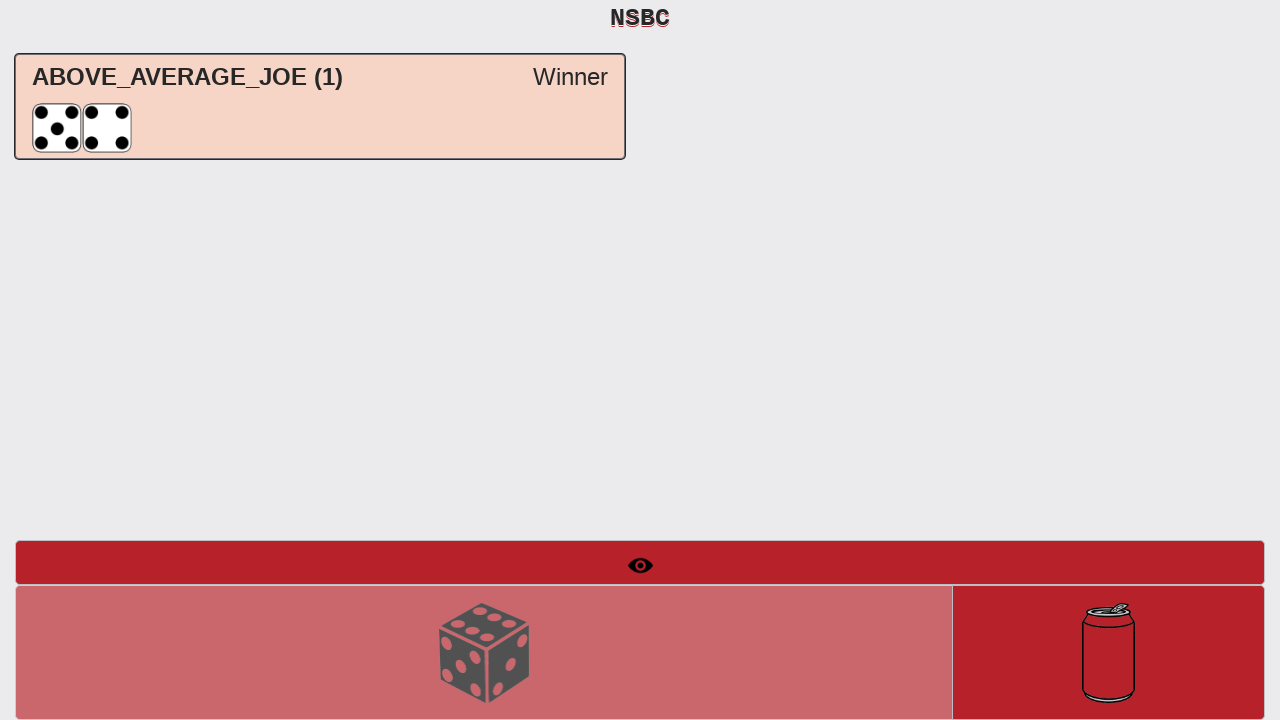

Clicked 'New Round' to start round 2 at (1108, 652) on #btnNewRound
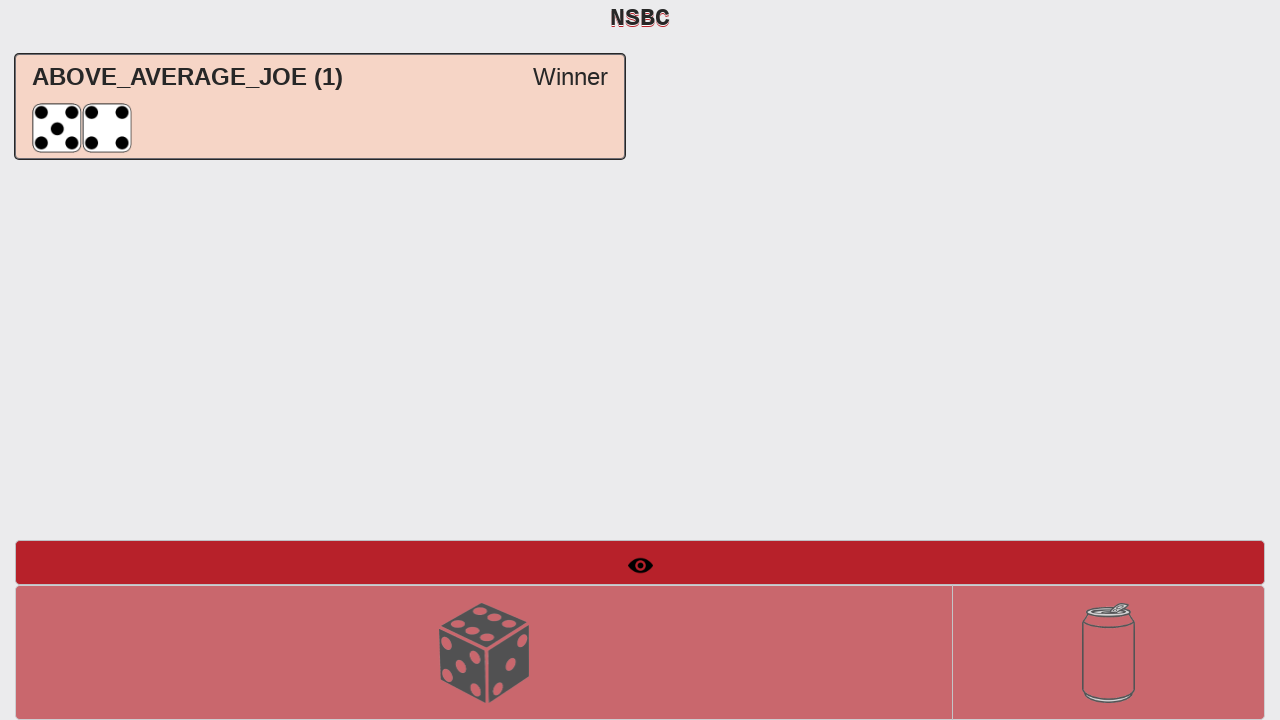

Trial click on 'Roll Dice' button in round 2 at (484, 652) on #btnRollDice
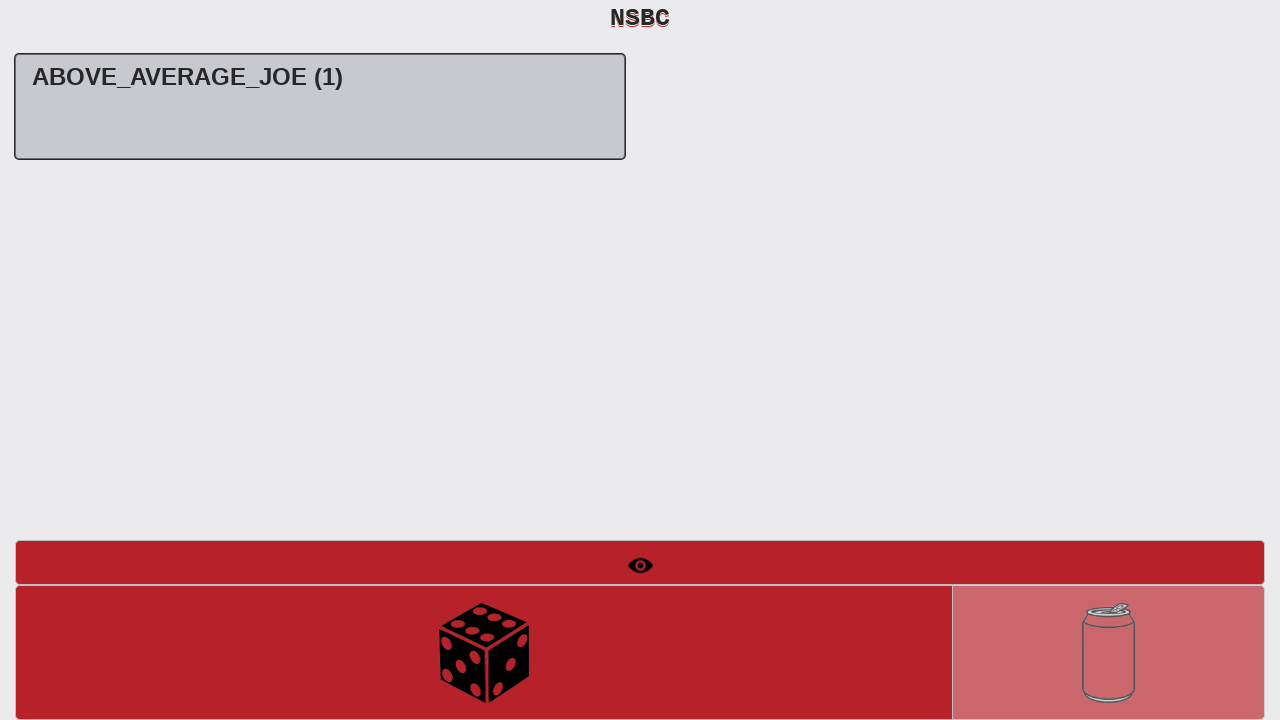

Clicked 'Roll Dice' to roll in round 2 at (484, 652) on #btnRollDice
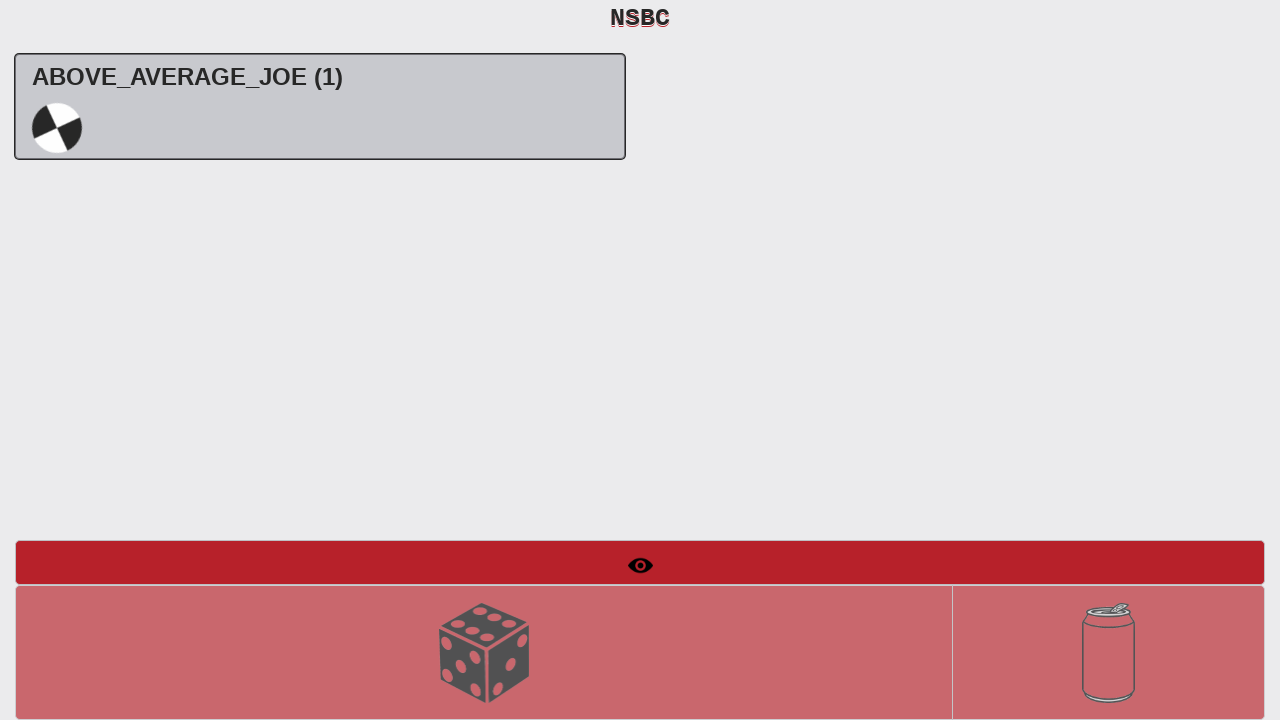

Trial click on 'New Round' button to end round 2 at (1108, 652) on #btnNewRound
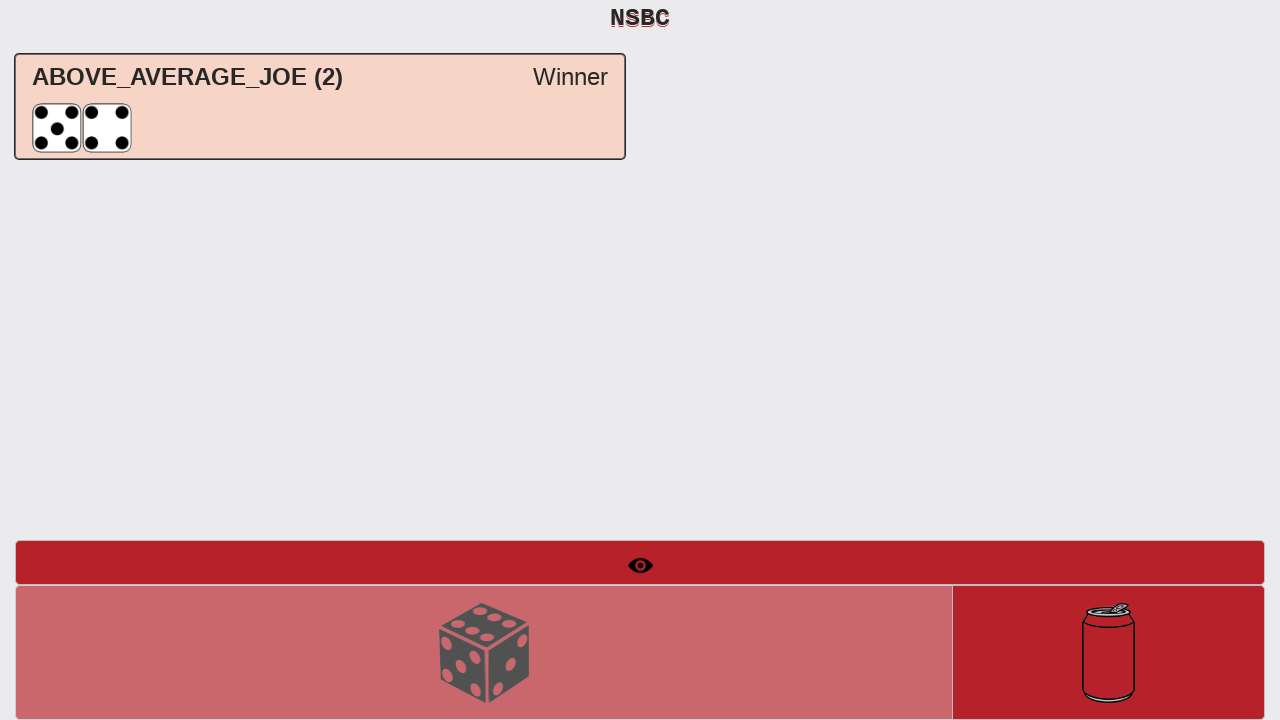

Verified ABOVE_AVERAGE_JOE won round 2
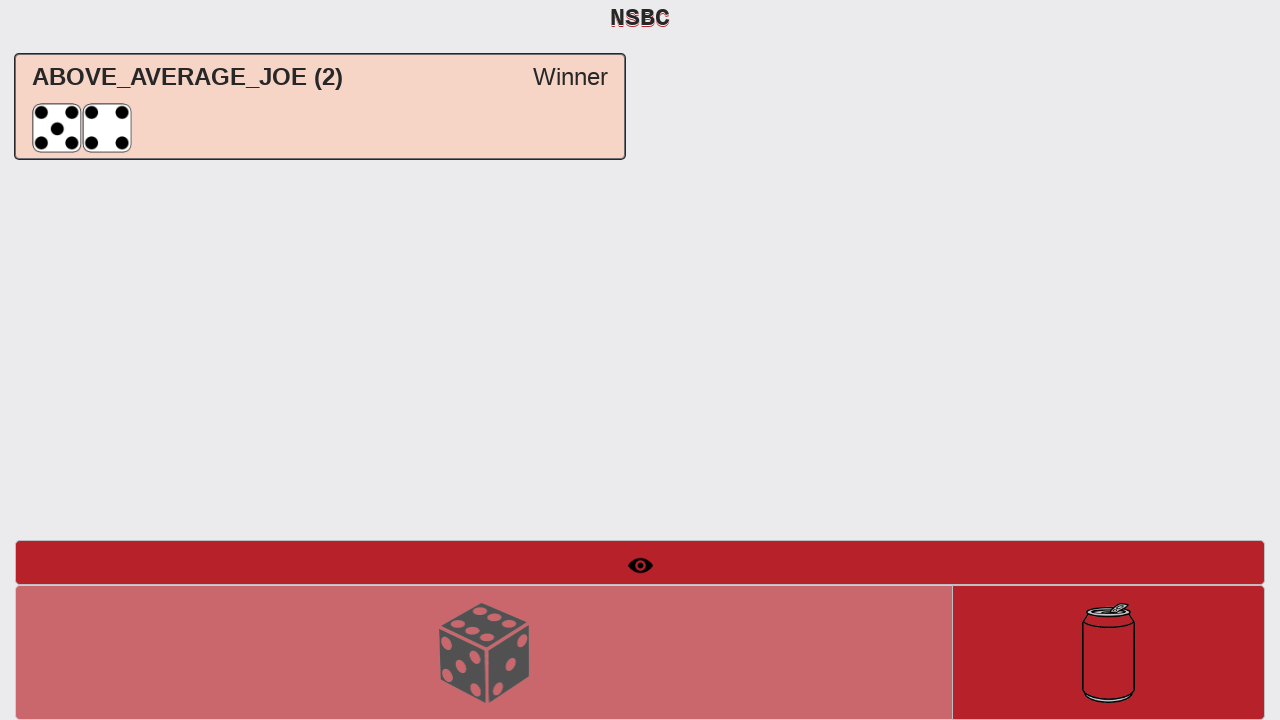

Clicked 'New Round' to start round 3 at (1108, 652) on #btnNewRound
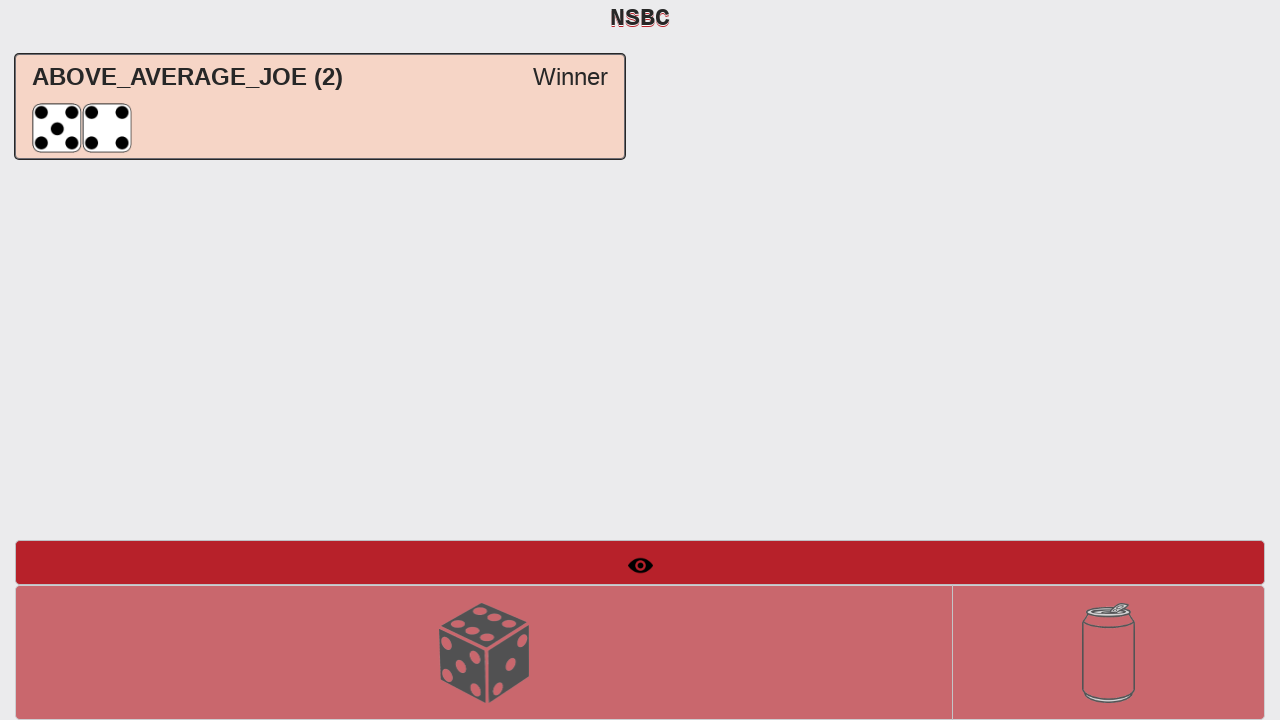

Trial click on 'Roll Dice' button in round 3 at (484, 652) on #btnRollDice
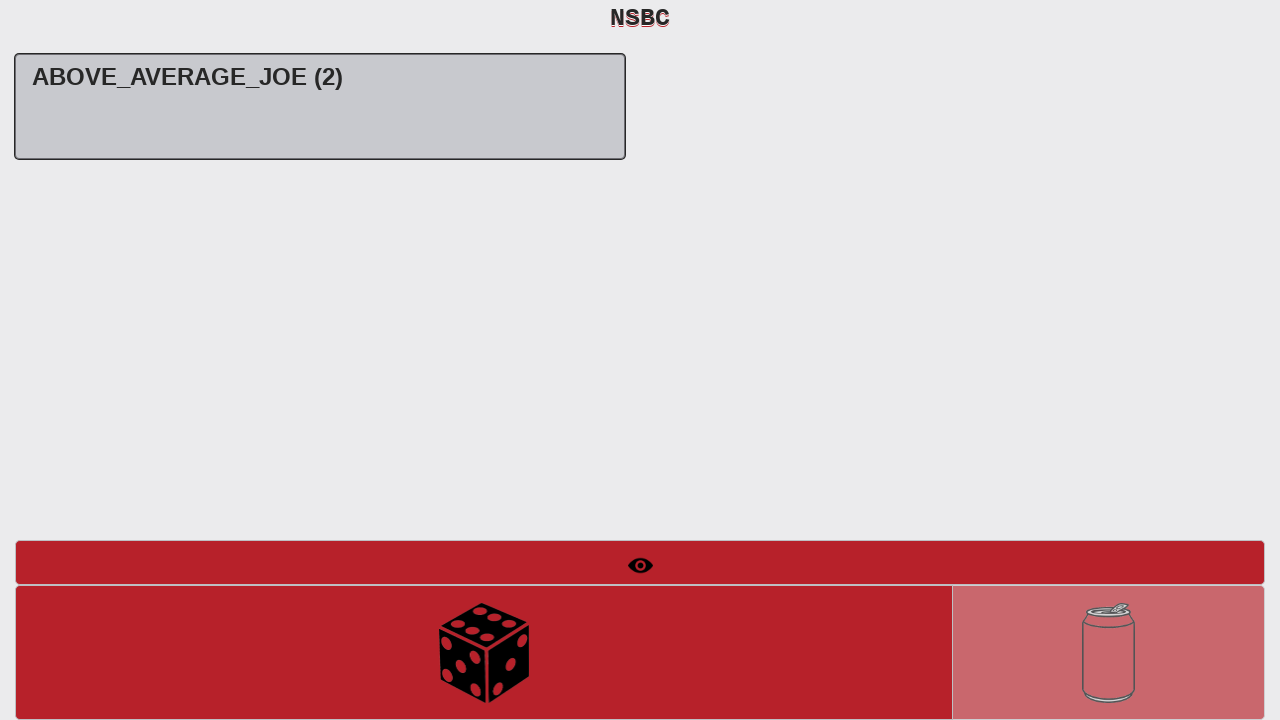

Clicked 'Roll Dice' to roll in round 3 at (484, 652) on #btnRollDice
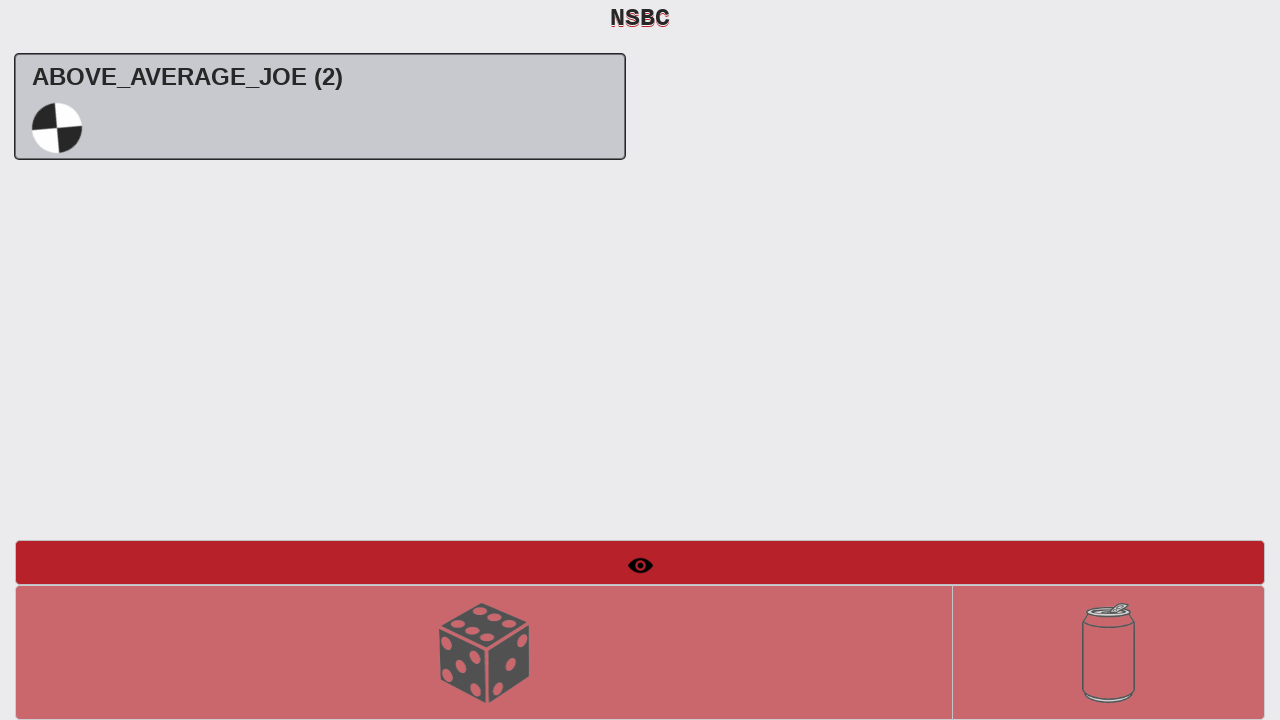

Trial click on 'New Round' button to end round 3 at (1108, 652) on #btnNewRound
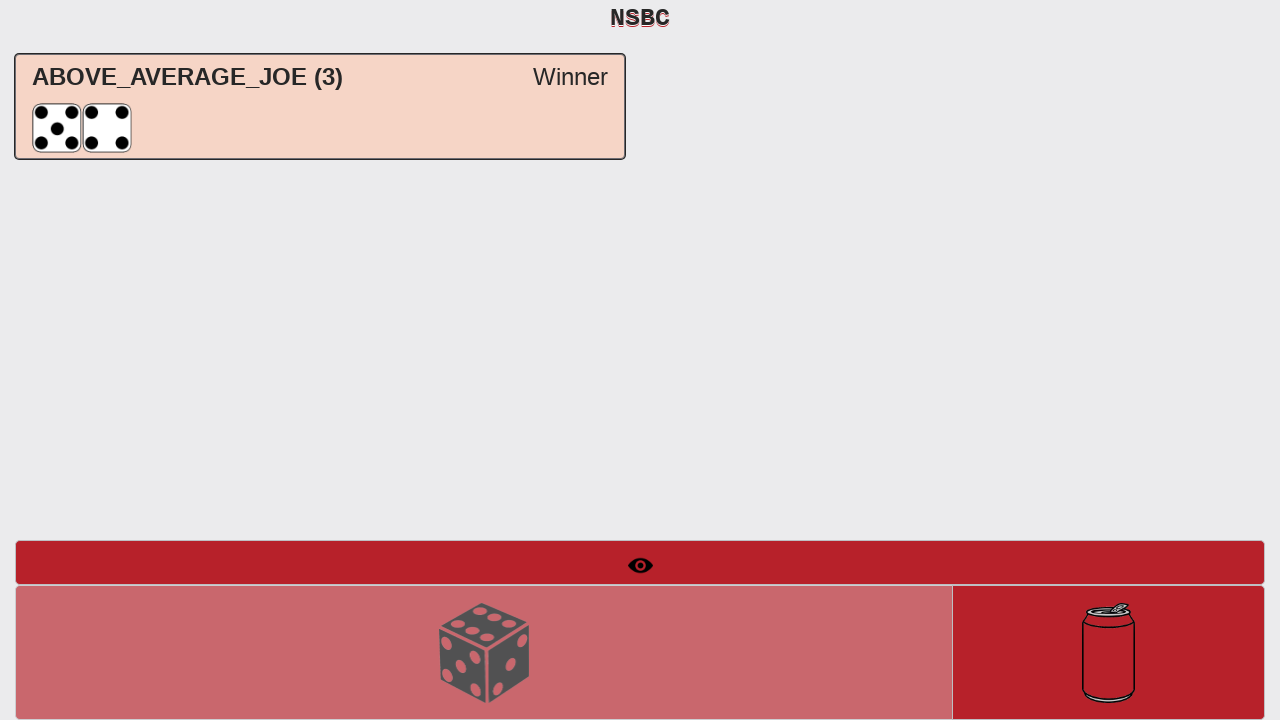

Verified ABOVE_AVERAGE_JOE won round 3
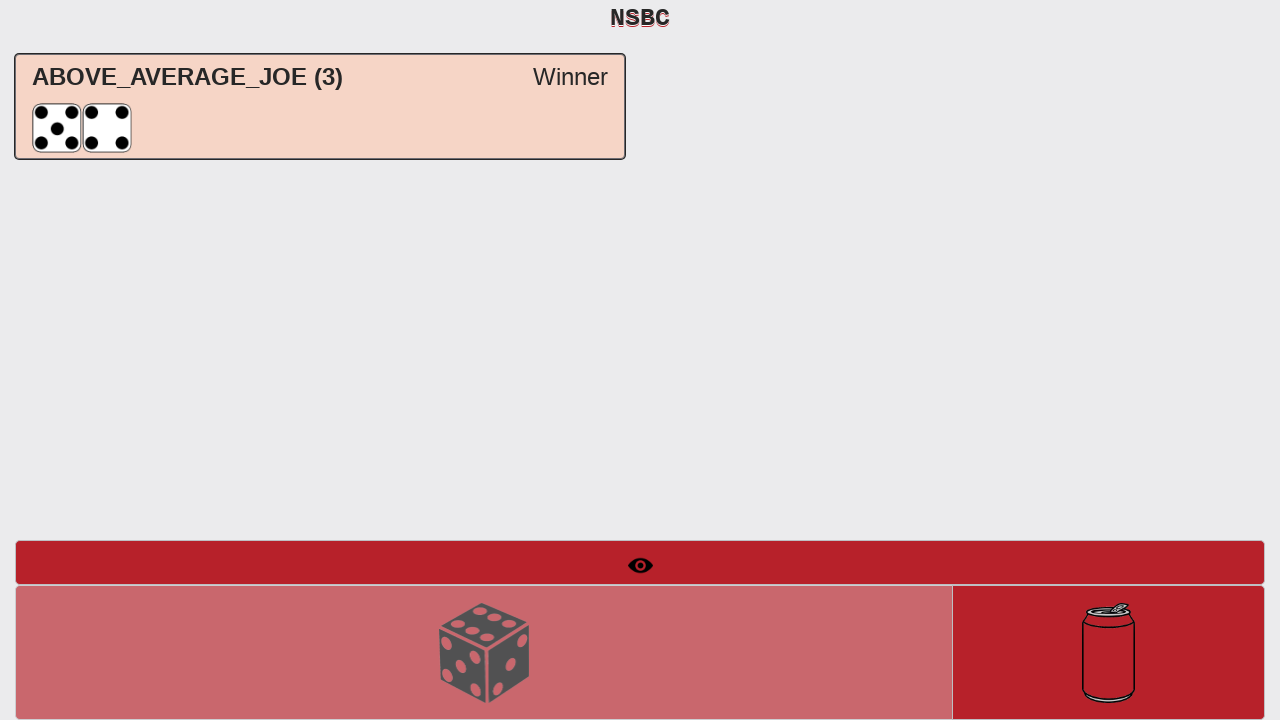

Clicked 'New Round' to start round 4 at (1108, 652) on #btnNewRound
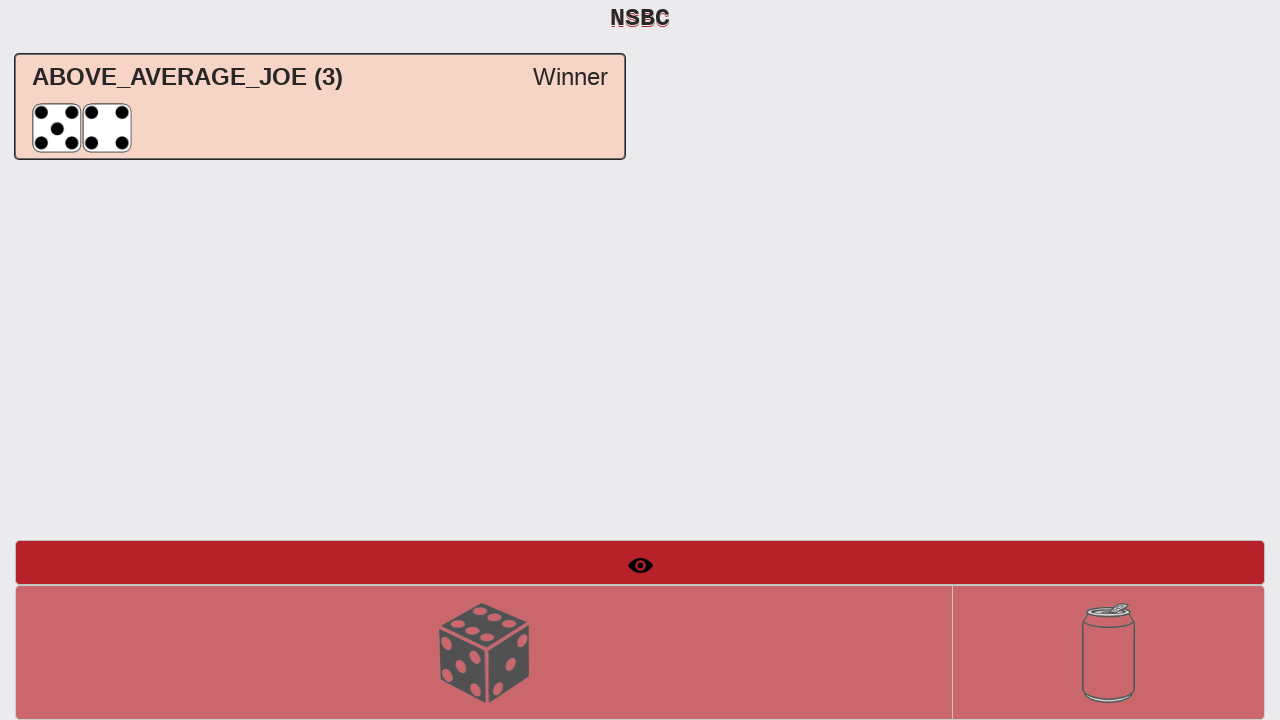

Trial click on 'Roll Dice' button in round 4 at (484, 652) on #btnRollDice
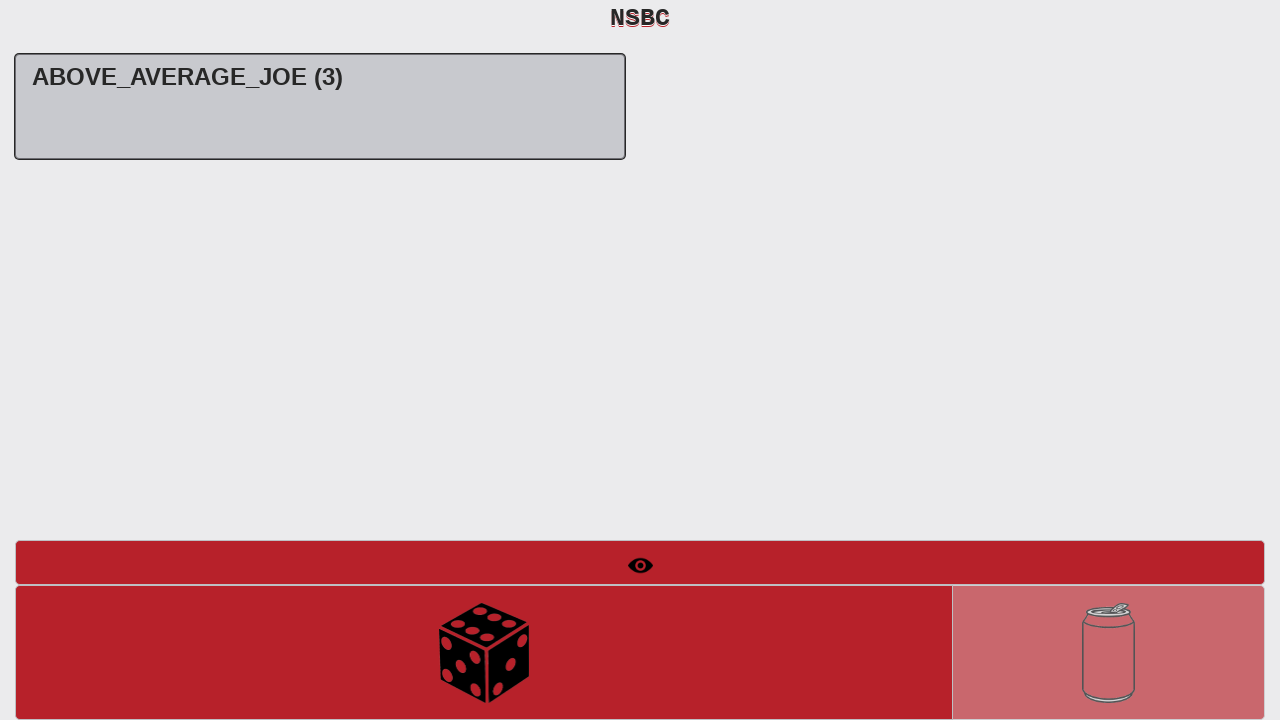

Clicked 'Roll Dice' for first roll in round 4 at (484, 652) on #btnRollDice
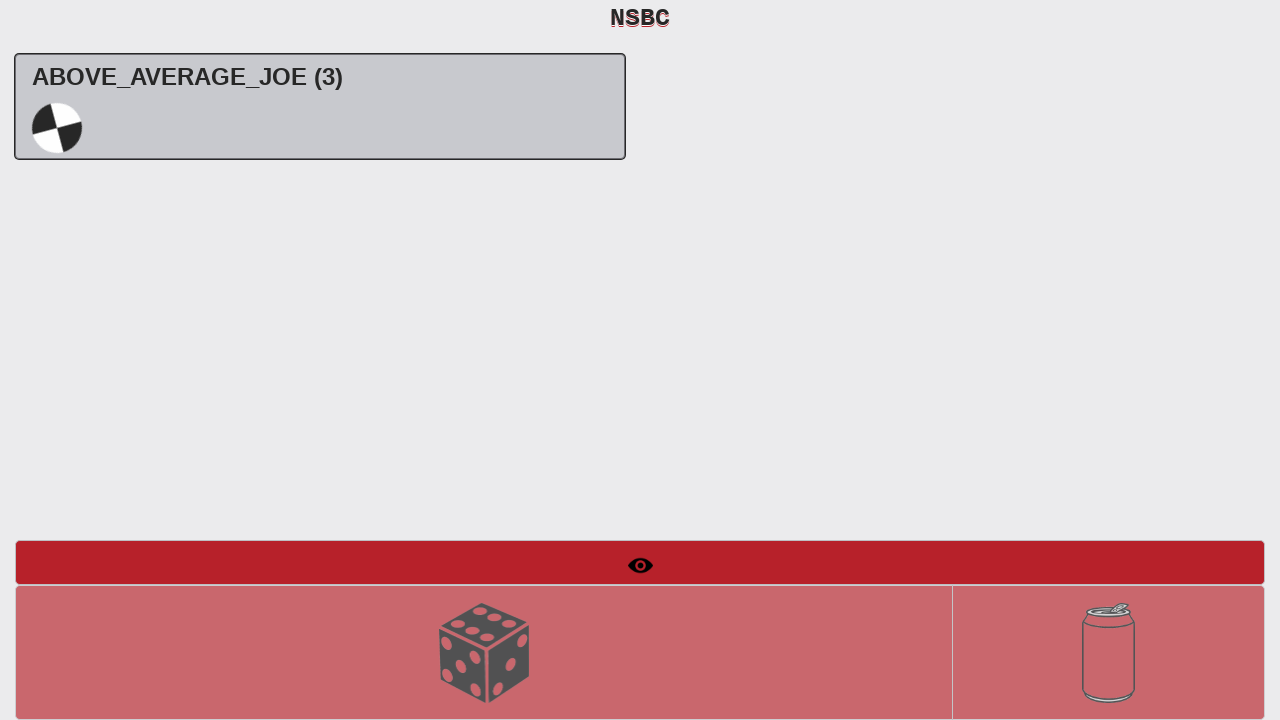

Trial click on 'Roll Dice' button for second roll in round 4 at (484, 652) on #btnRollDice
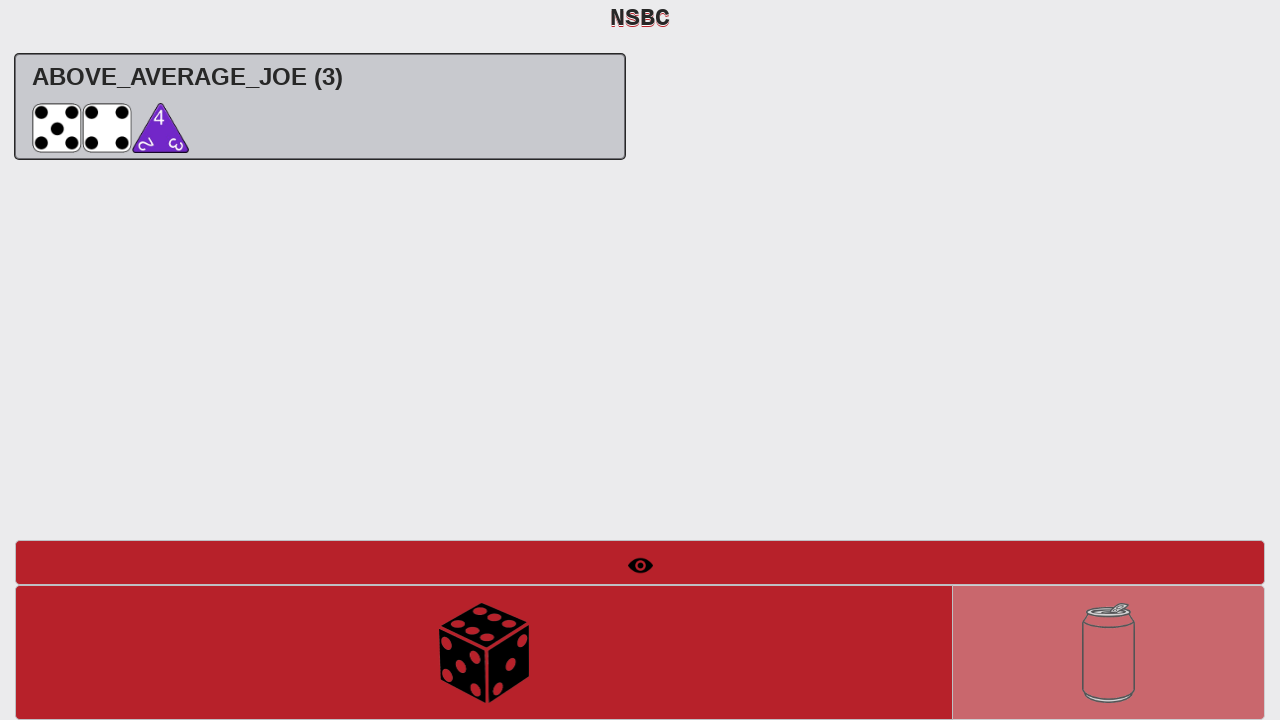

Clicked 'Roll Dice' for second roll in round 4 at (484, 652) on #btnRollDice
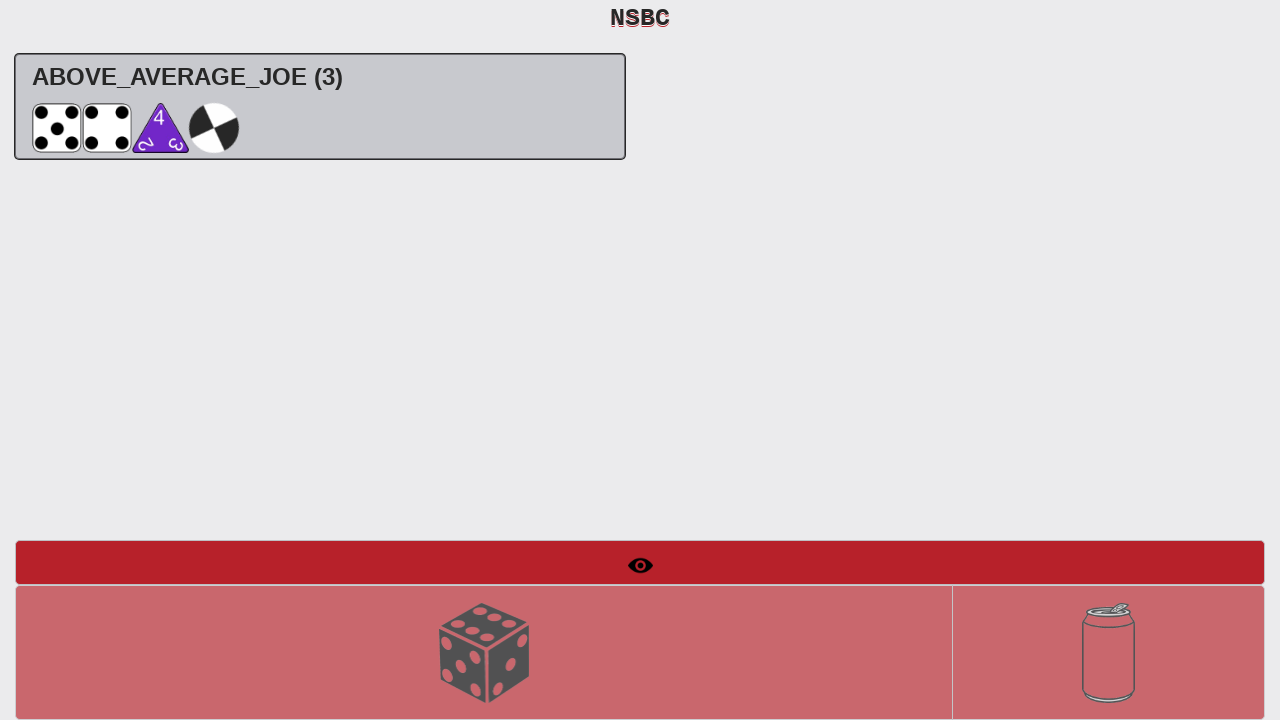

Trial click on 'New Round' button to end round 4 at (1108, 652) on #btnNewRound
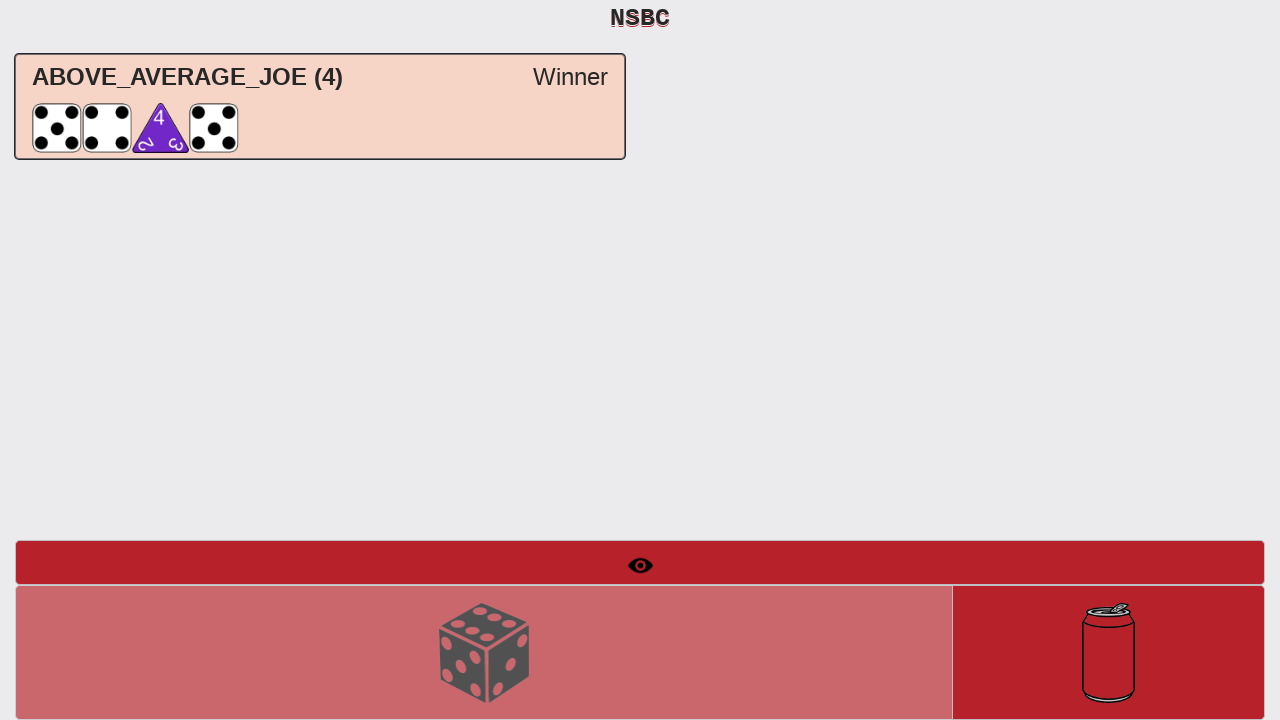

Verified ABOVE_AVERAGE_JOE won round 4 with extra rolls
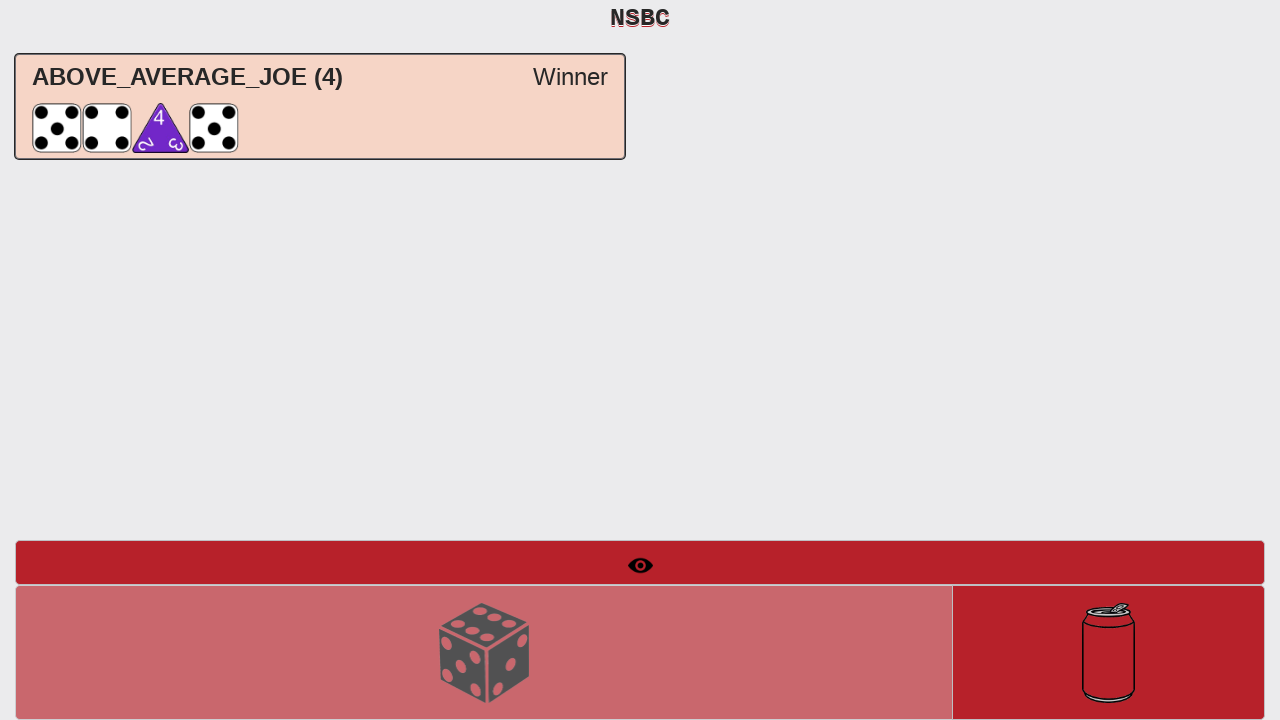

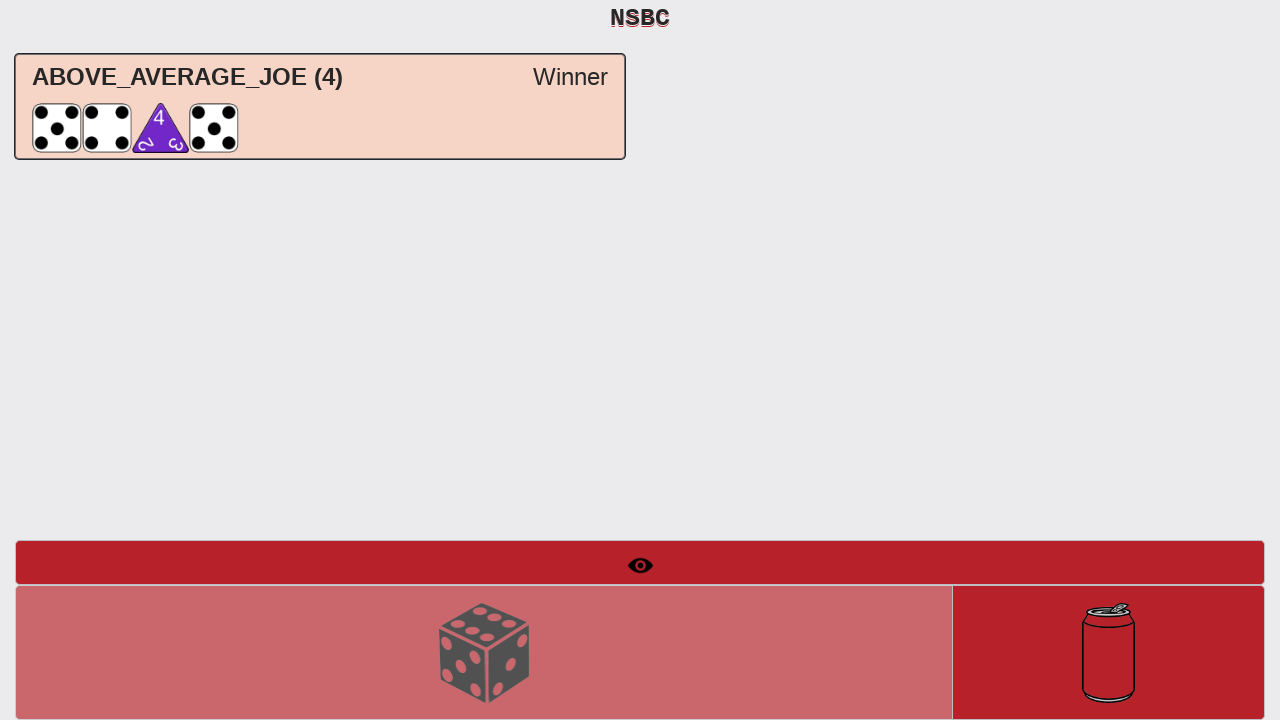